Navigates to demoblaze and verifies category items are displayed including Phones category

Starting URL: https://www.demoblaze.com/

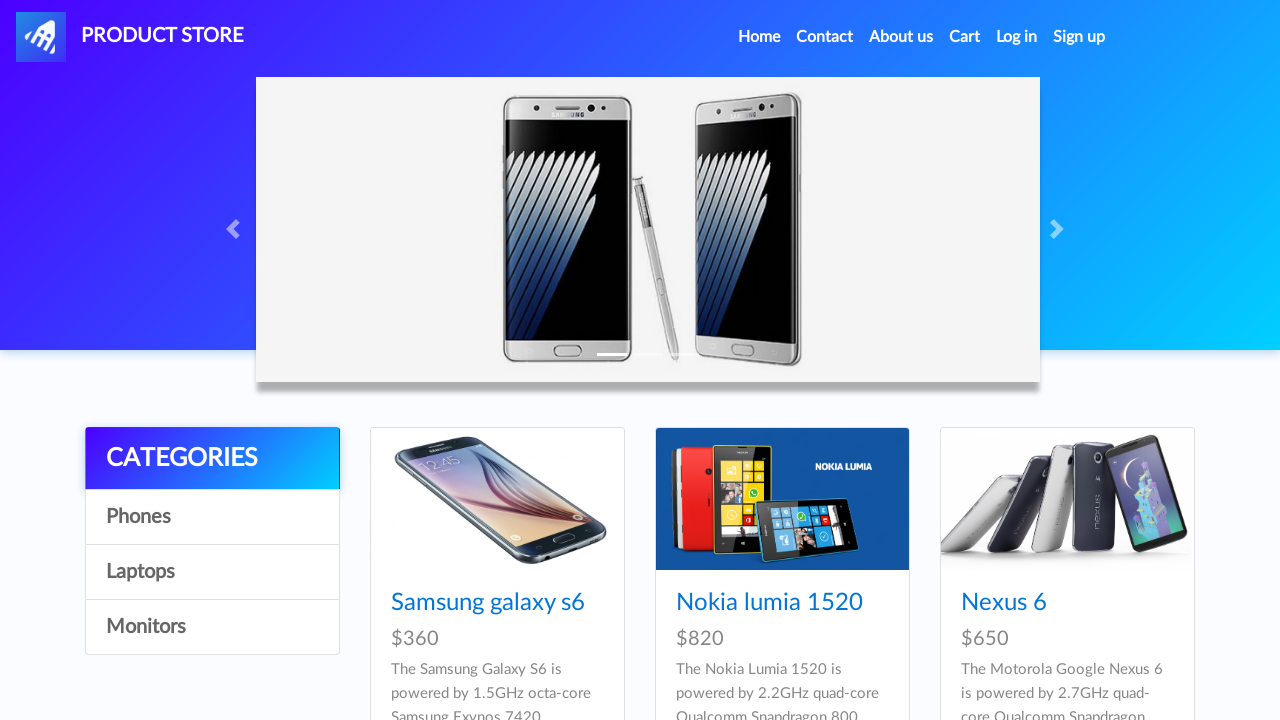

Waited for category items to load
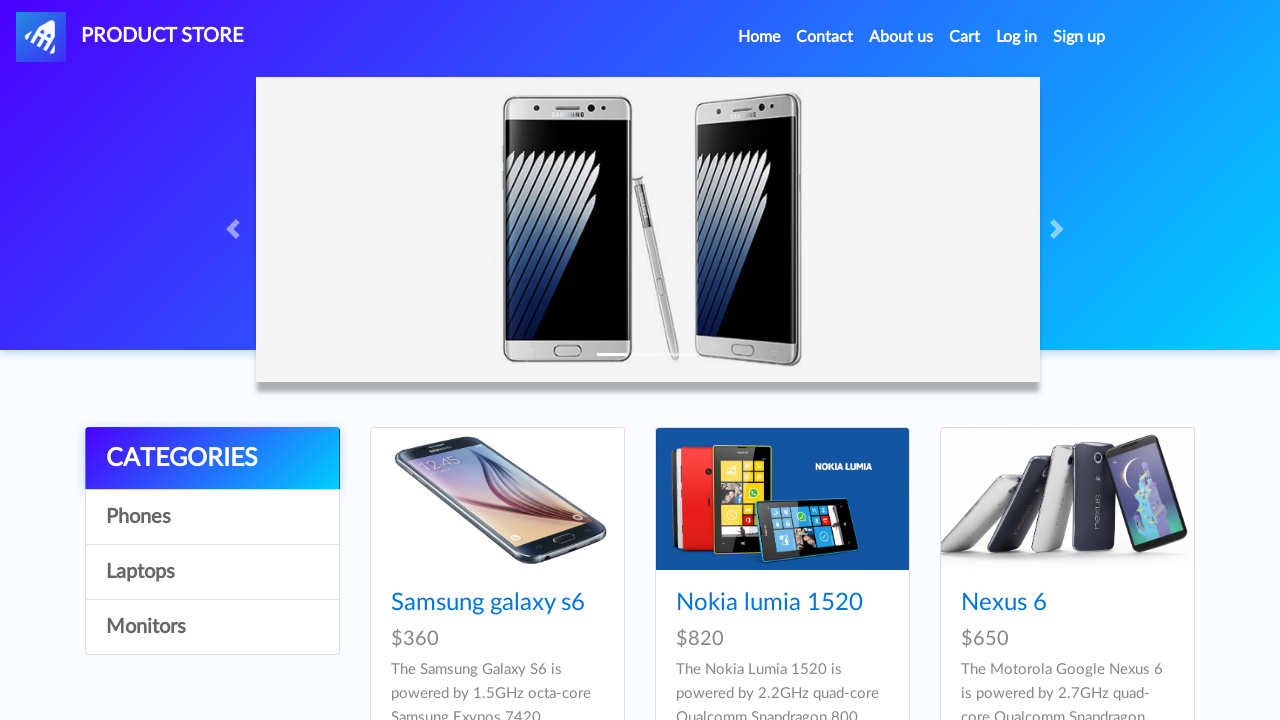

Located category items on page
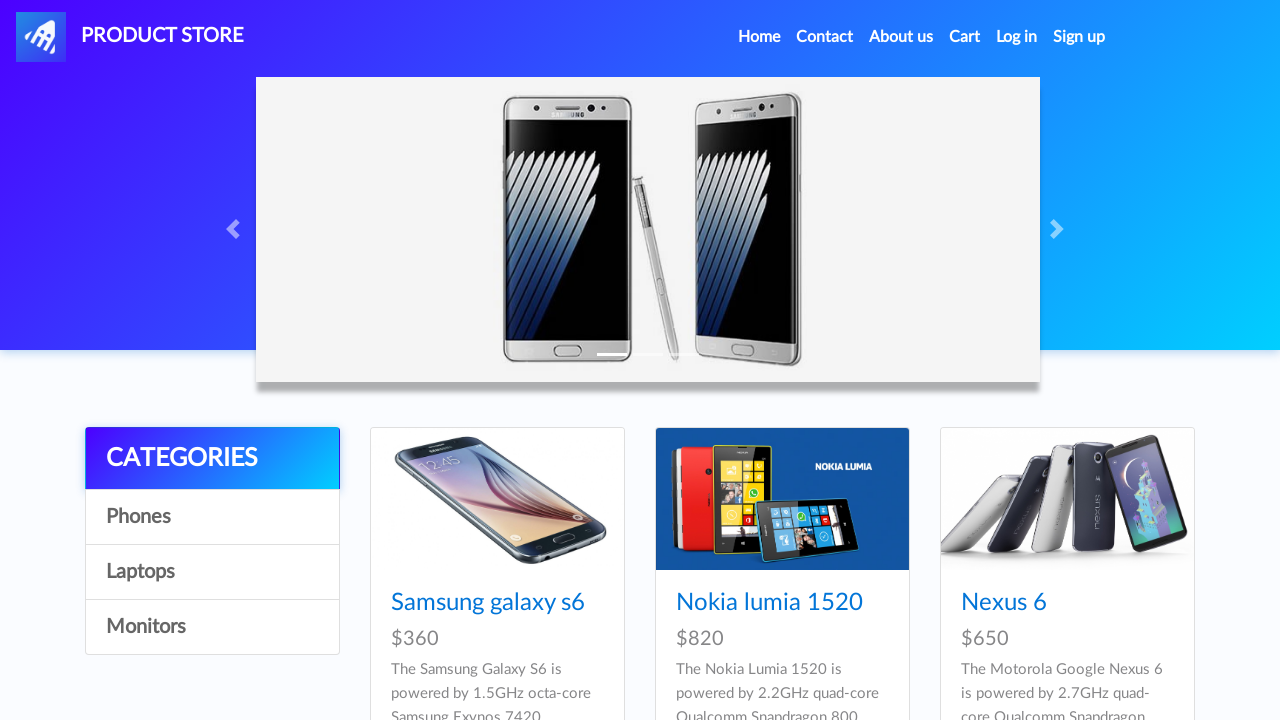

Verified first category item is visible, confirming Phones category and other categories are displayed
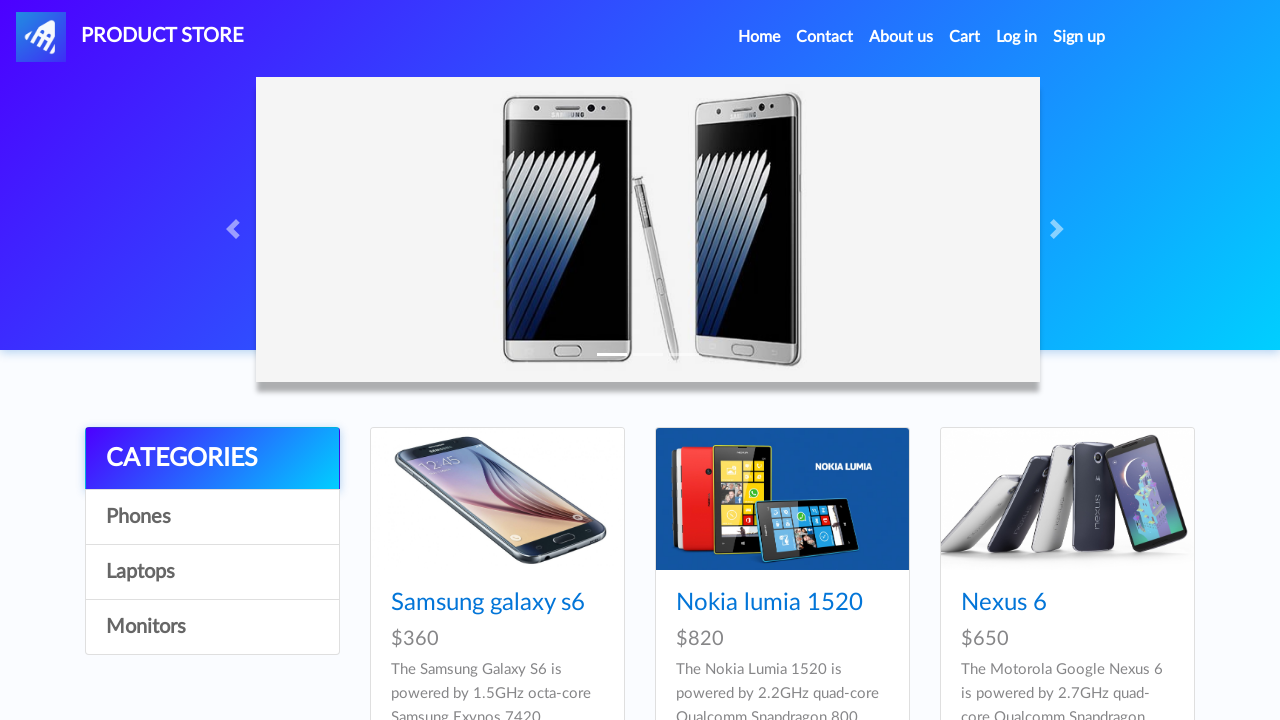

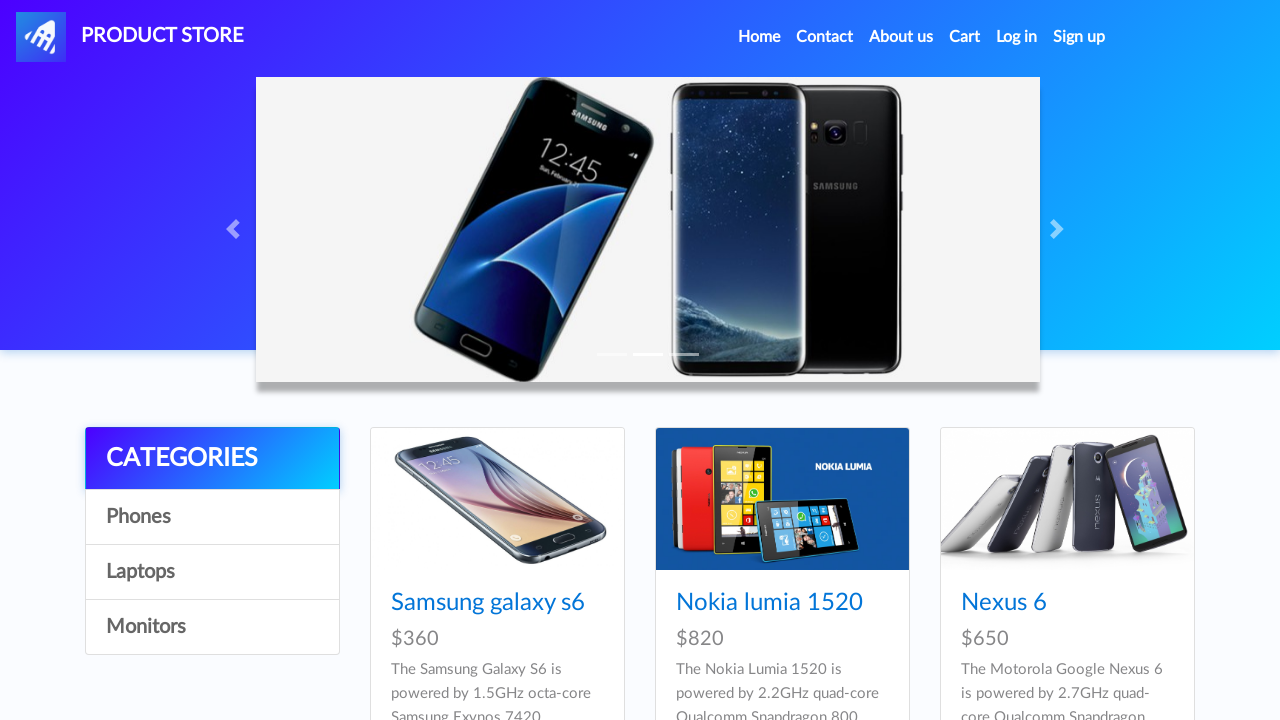